Tests filling a text area element on a demo blog page by entering a name

Starting URL: https://omayo.blogspot.com/

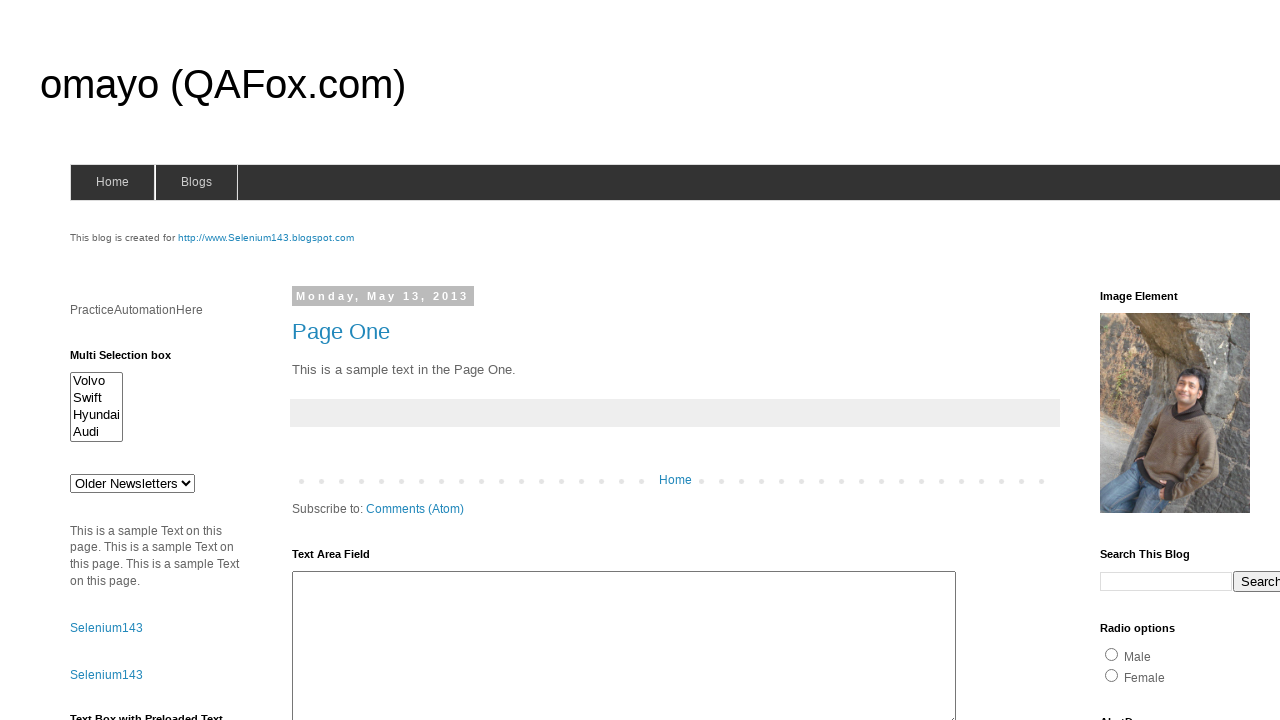

Filled text area with name 'Arun Motoori' on #ta1
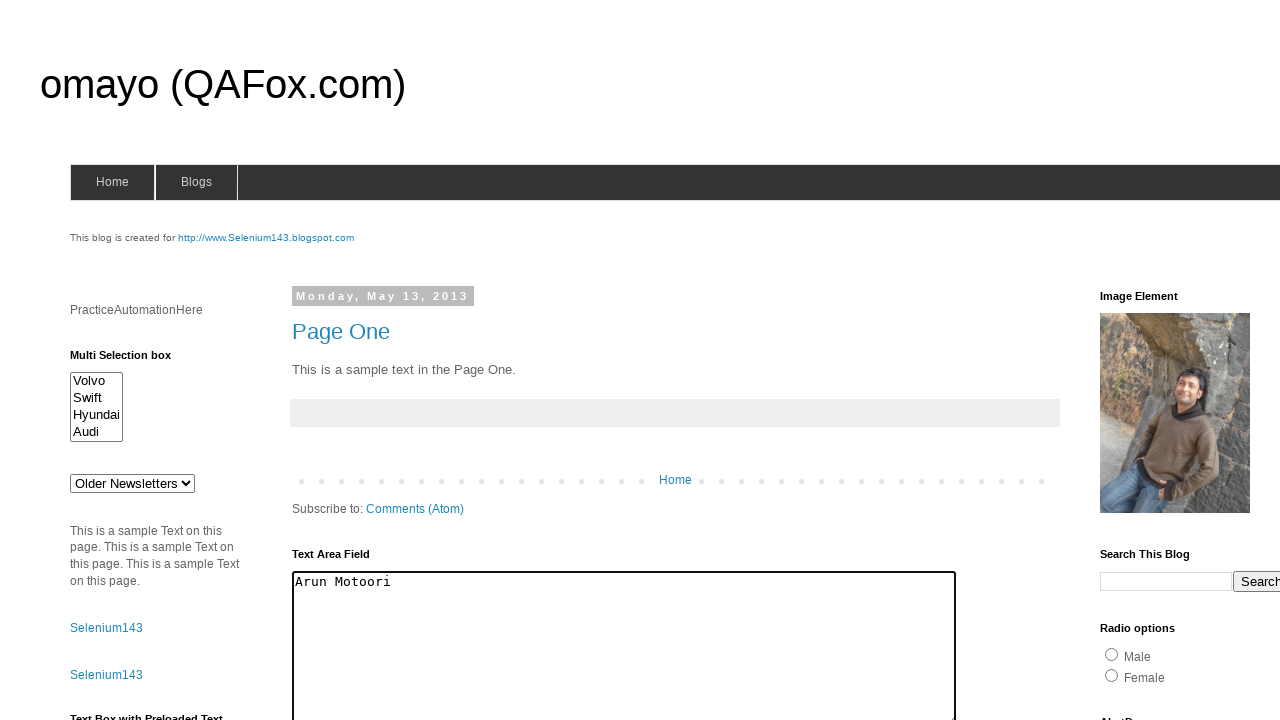

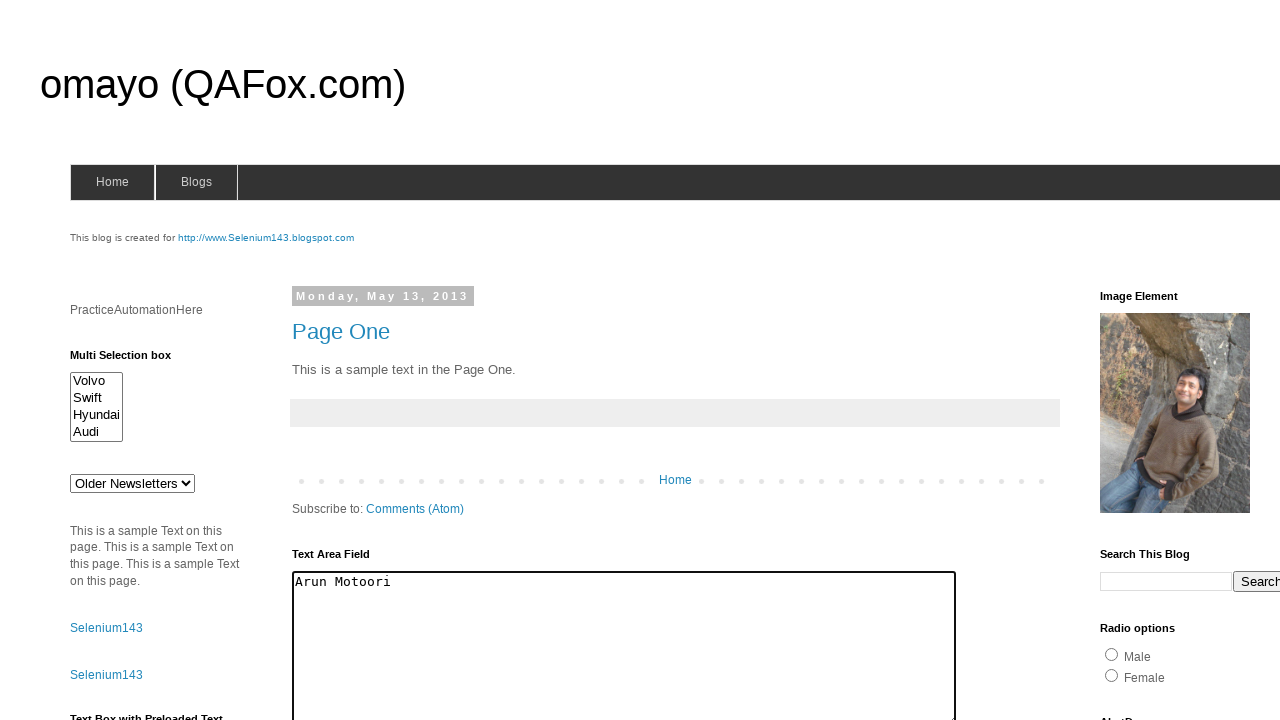